Tests negative login scenario by leaving username and password fields blank and attempting to login, verifying error handling

Starting URL: https://www.saucedemo.com

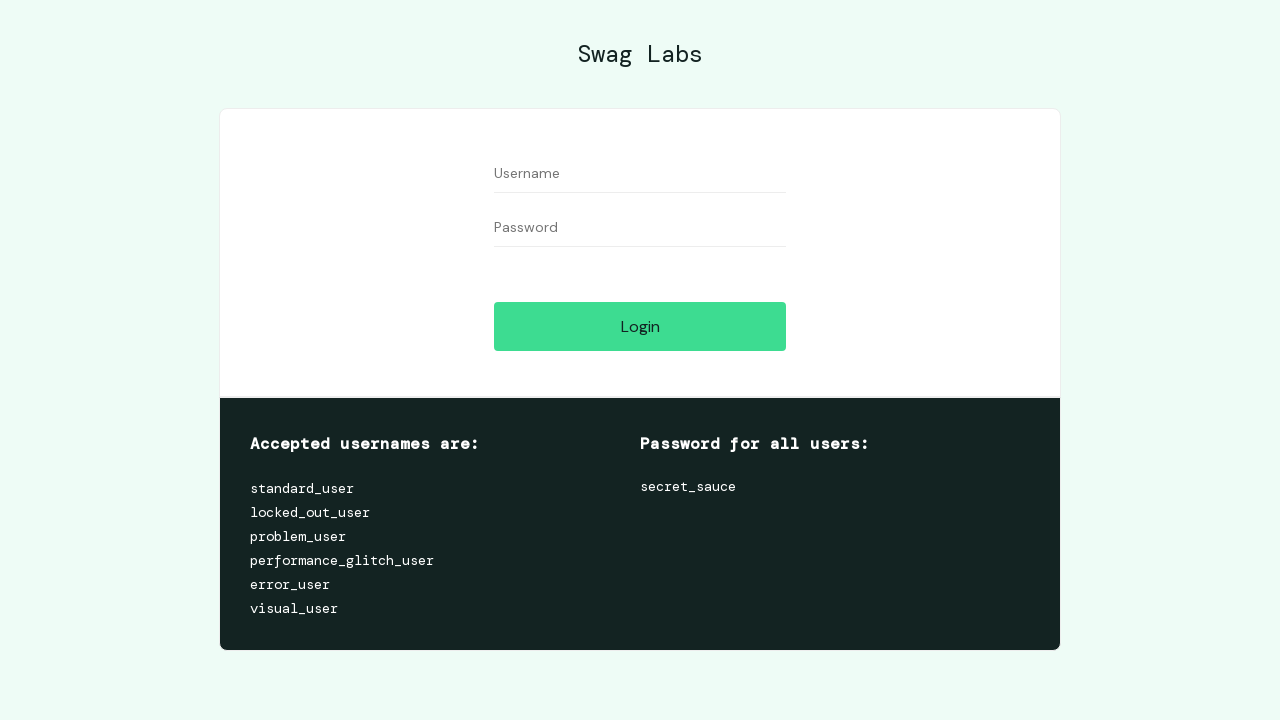

Cleared username field on #user-name
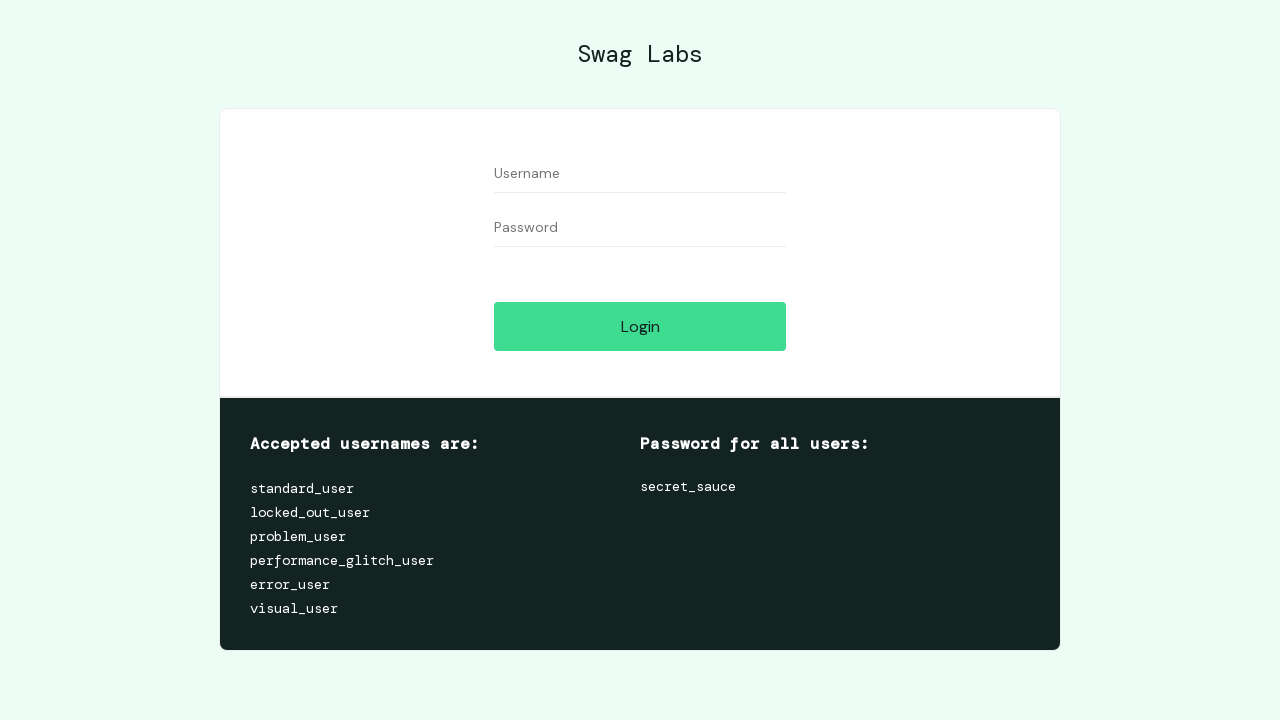

Cleared password field on #password
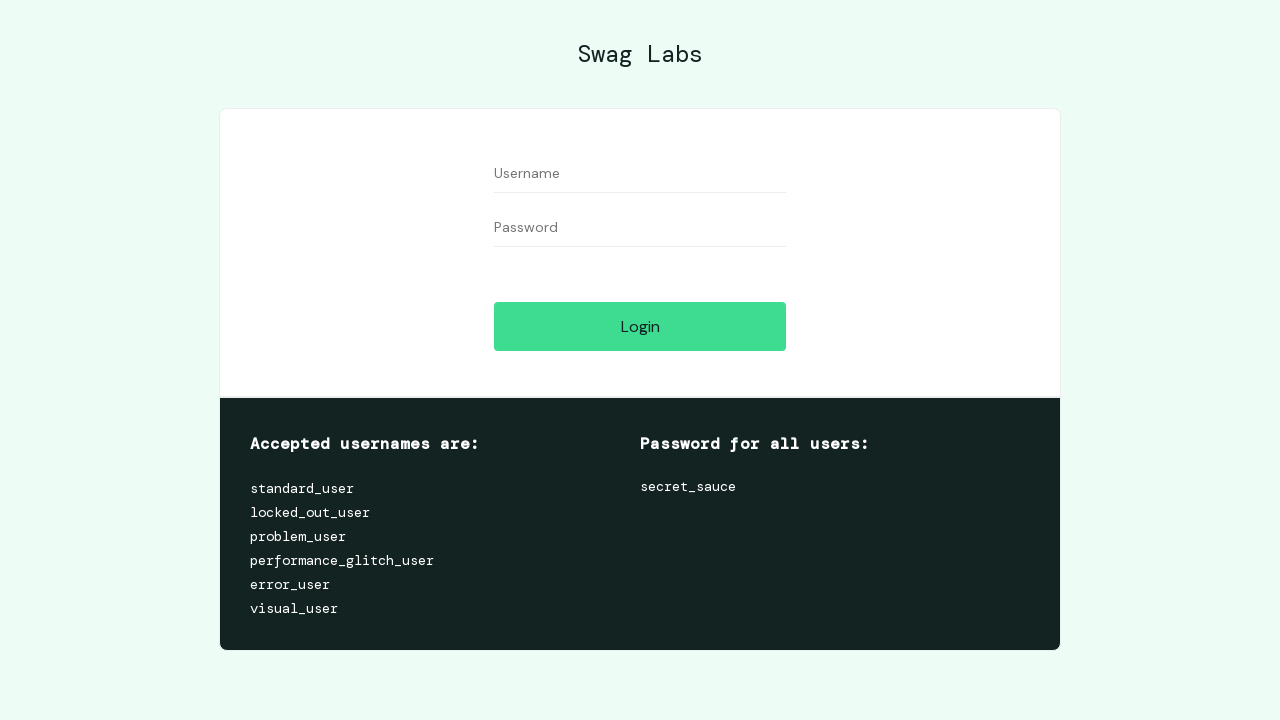

Clicked login button with empty credentials at (640, 326) on #login-button
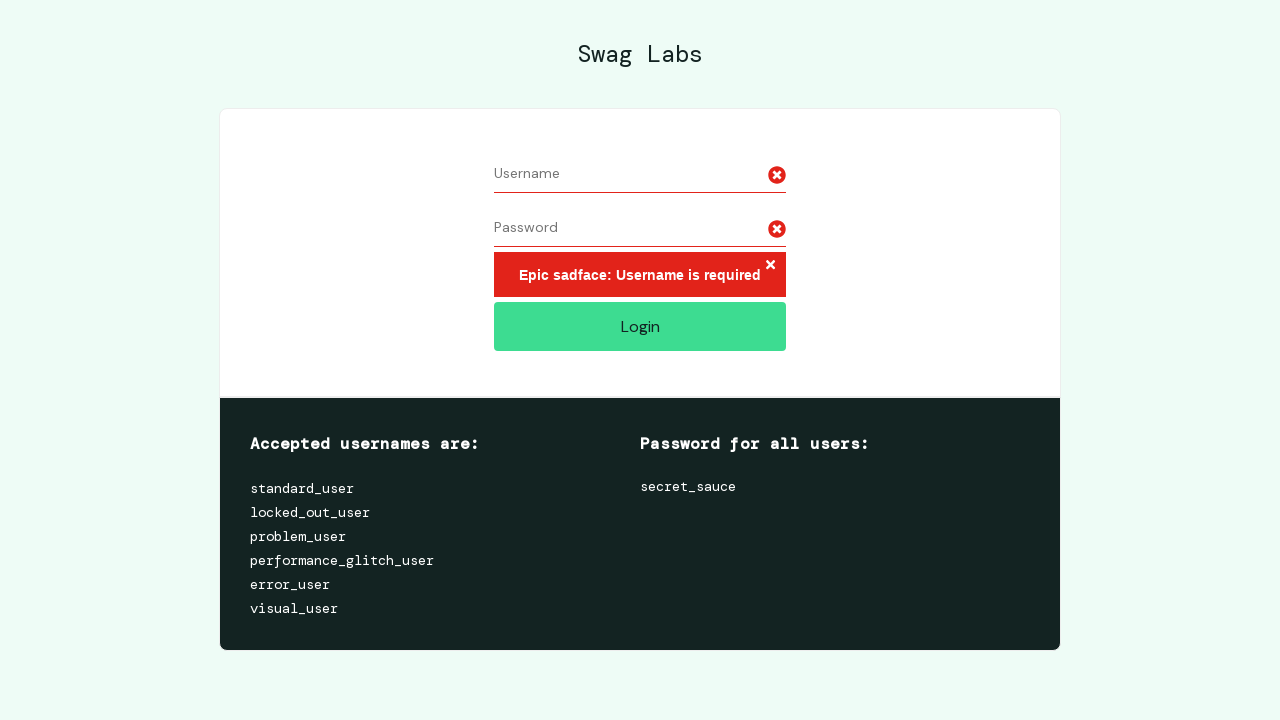

Error message container appeared, validating negative login scenario
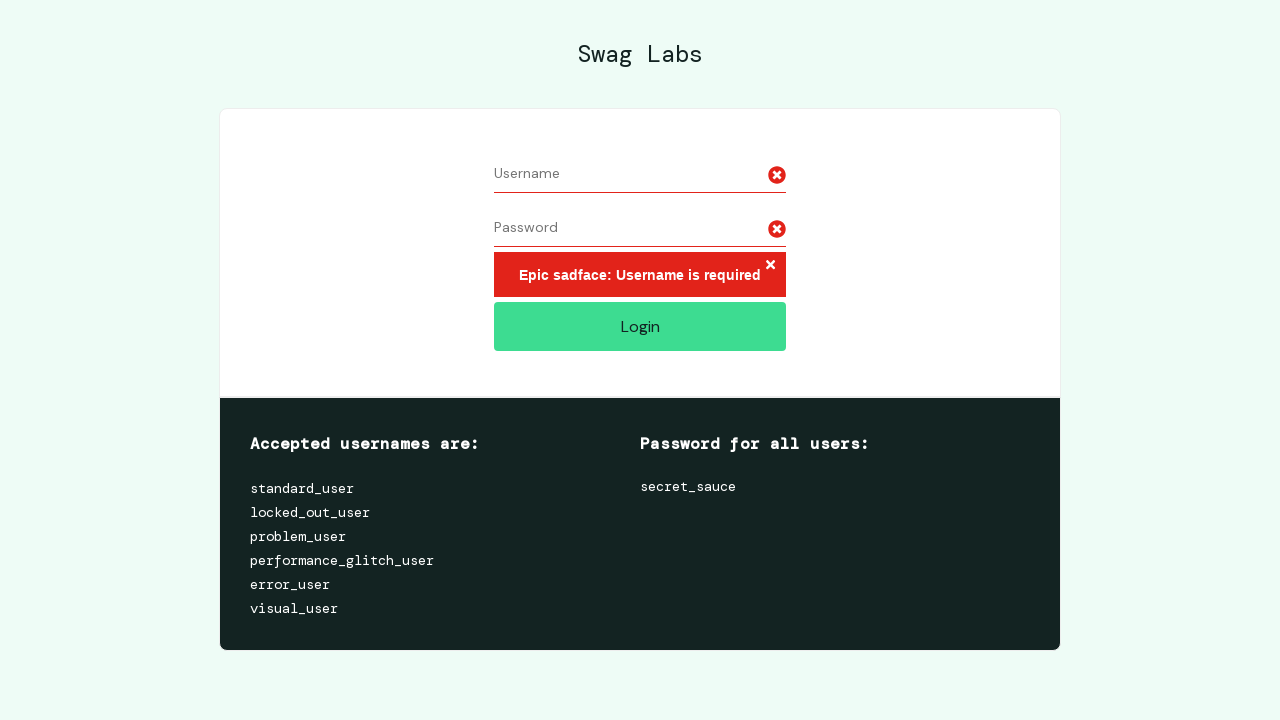

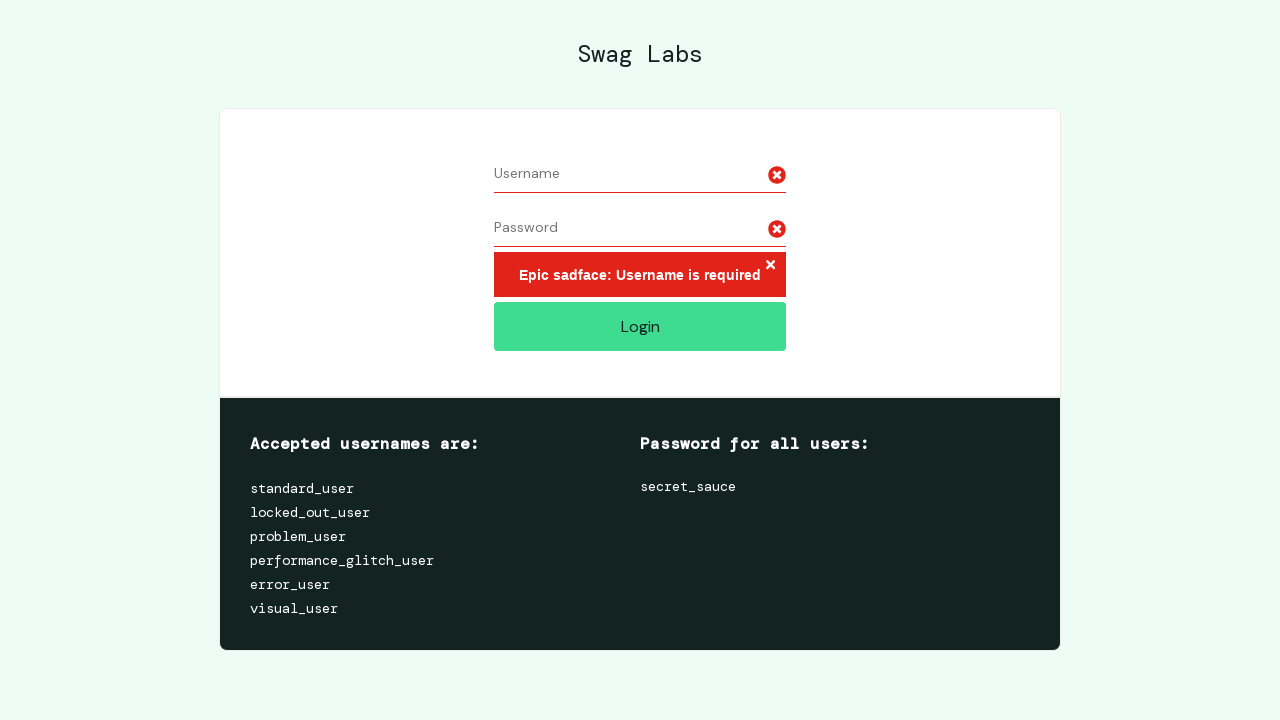